Tests keyboard actions by using shift key to type uppercase text into a form field, then navigates to another page and sends additional text input

Starting URL: https://awesomeqa.com/practice.html

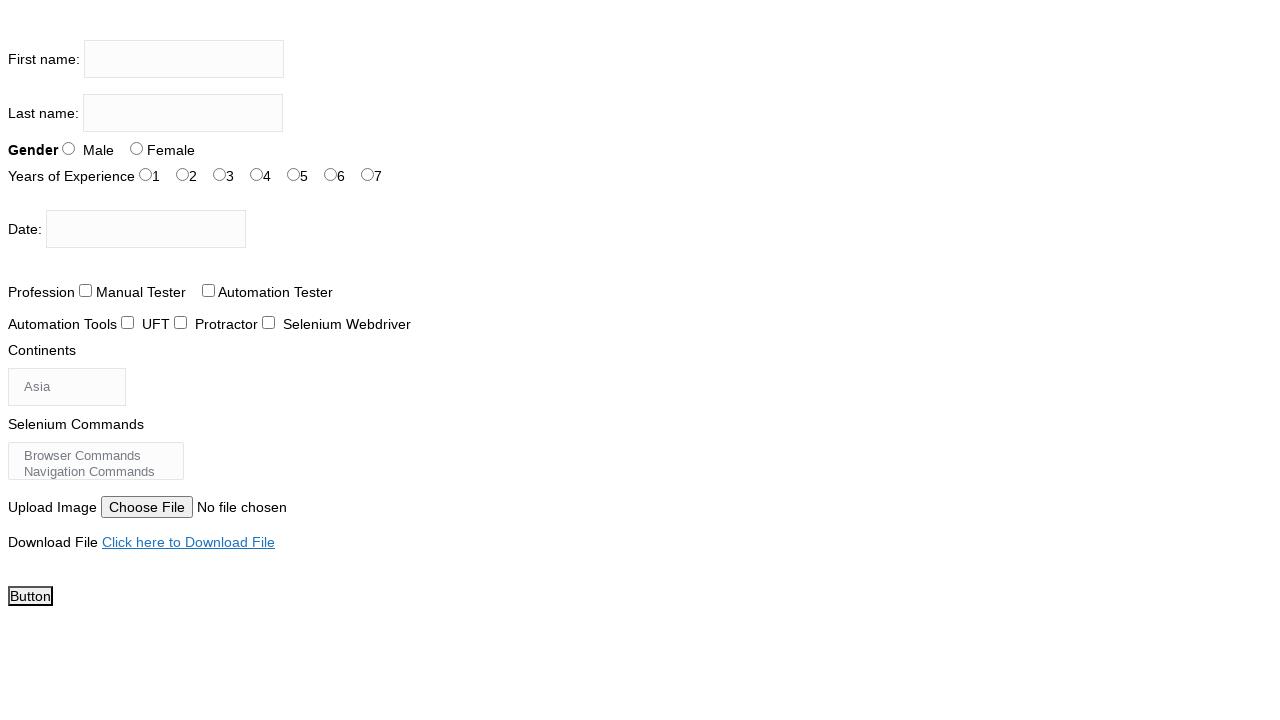

Pressed Shift+T in first name field on input[name='firstname']
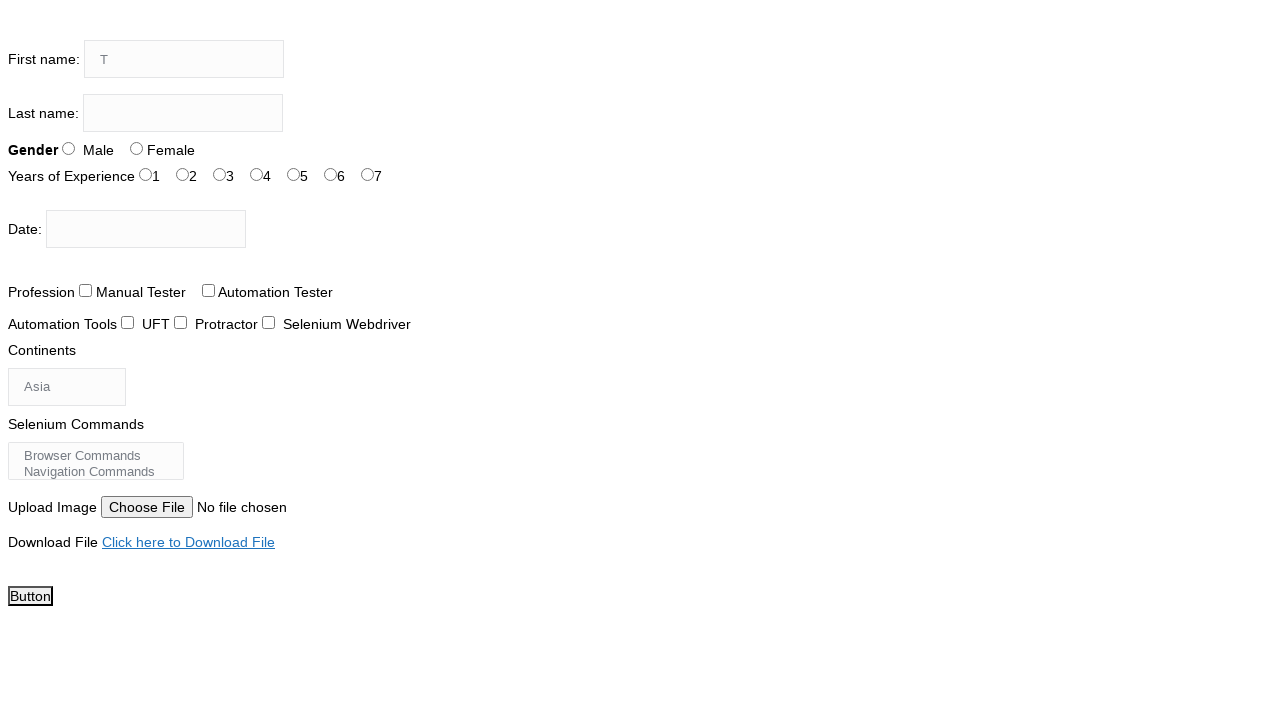

Pressed Shift+H in first name field on input[name='firstname']
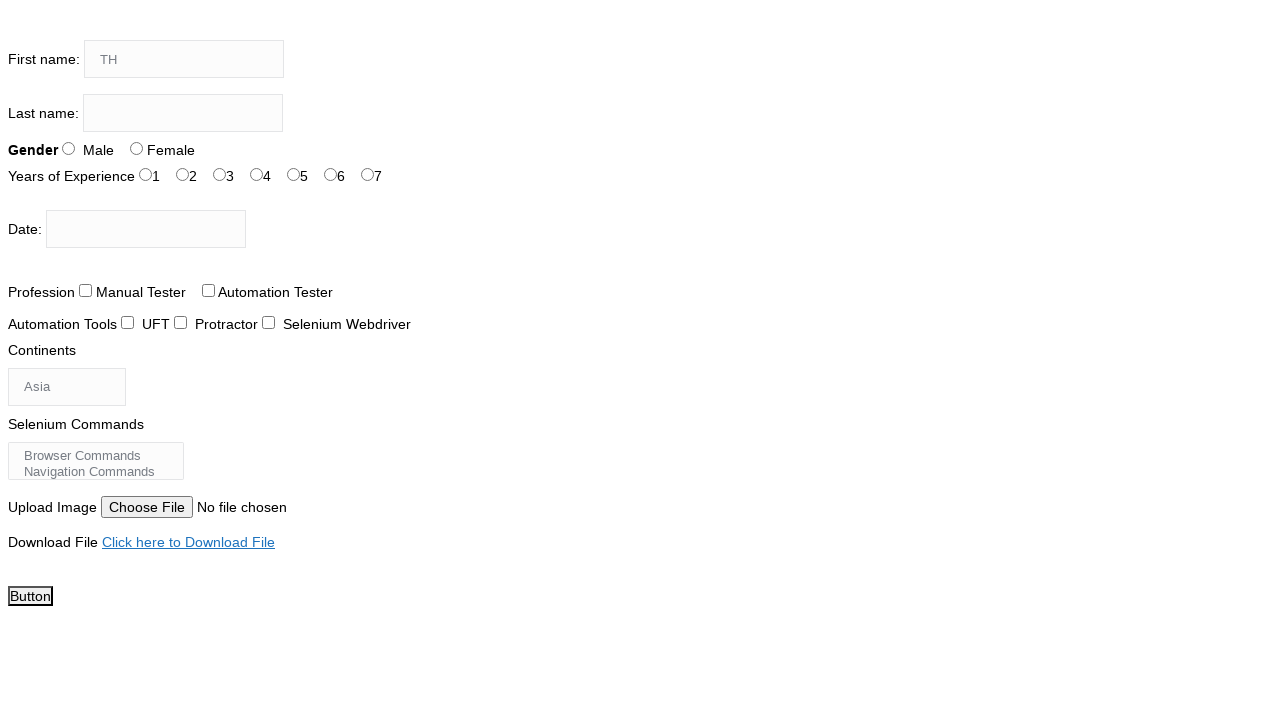

Pressed Shift+E in first name field on input[name='firstname']
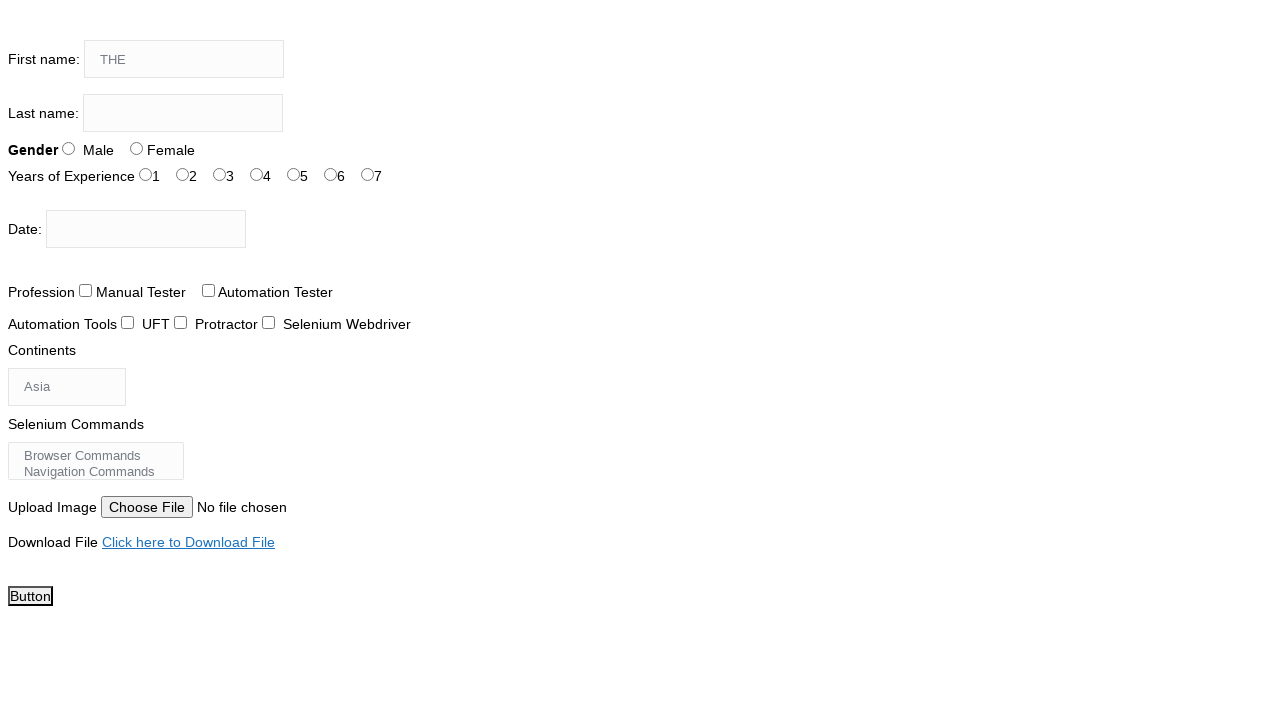

Pressed Shift+Space in first name field on input[name='firstname']
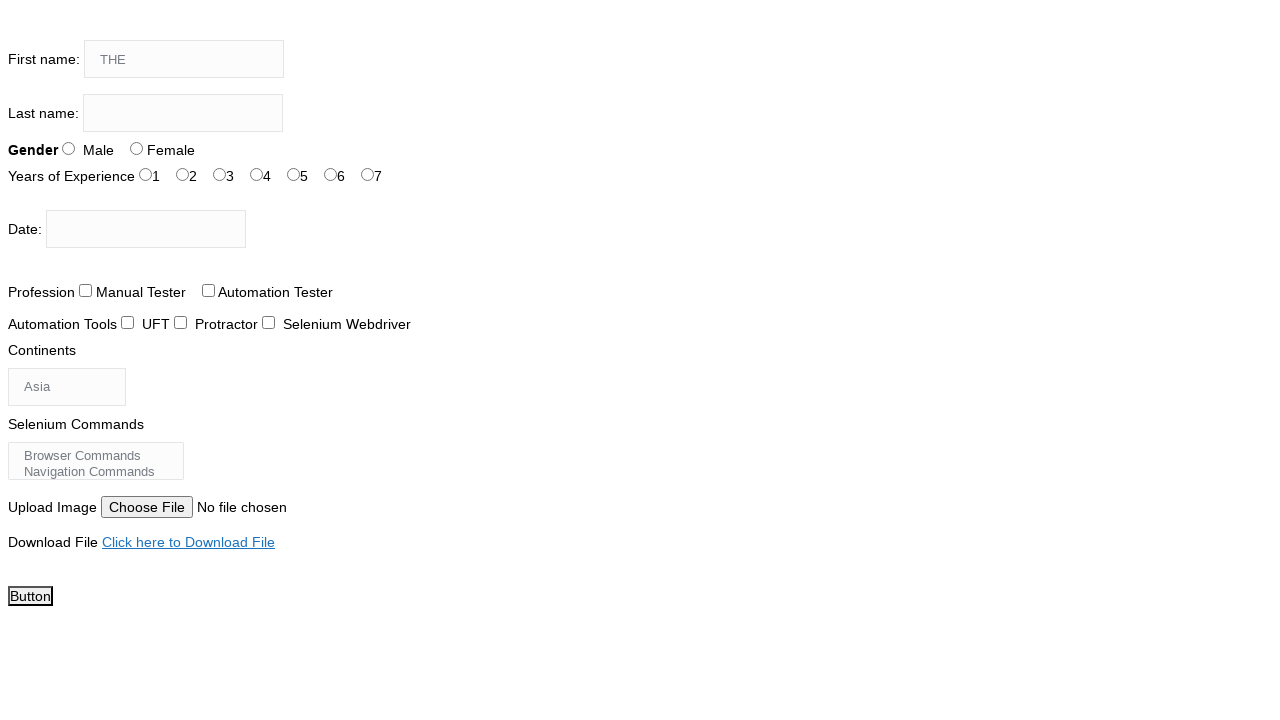

Pressed Shift+T in first name field on input[name='firstname']
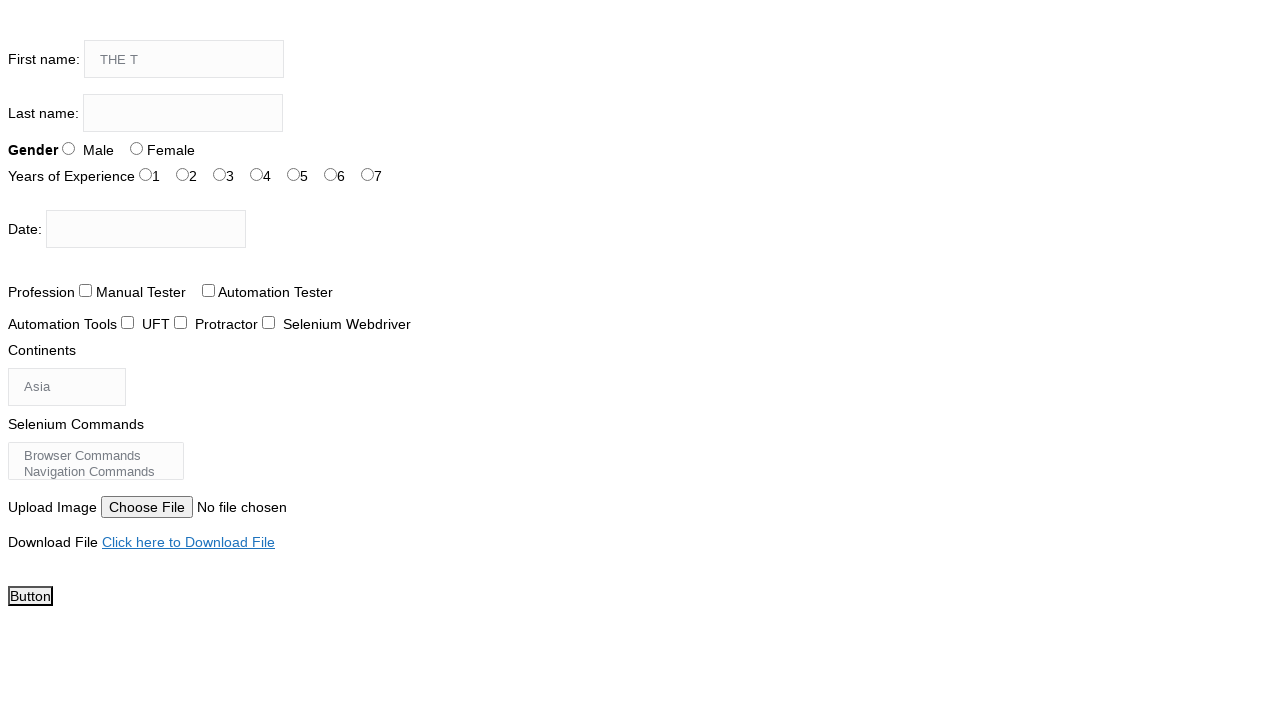

Pressed Shift+E in first name field on input[name='firstname']
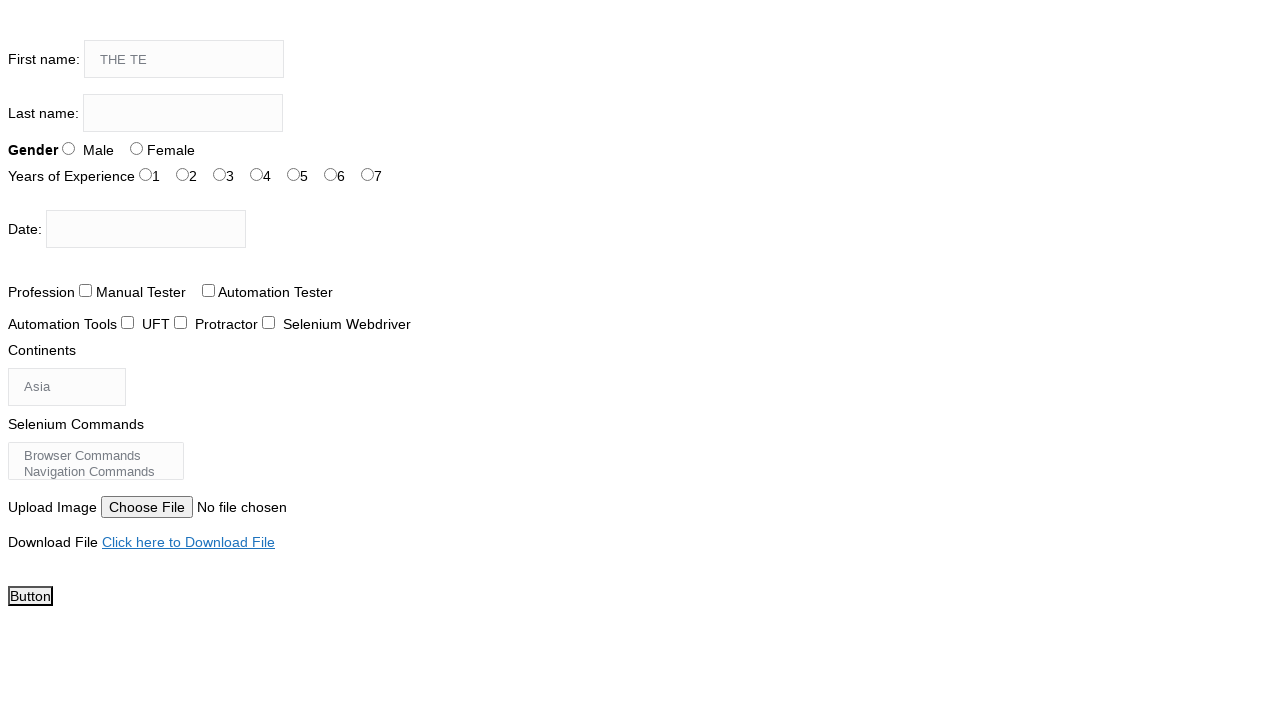

Pressed Shift+S in first name field on input[name='firstname']
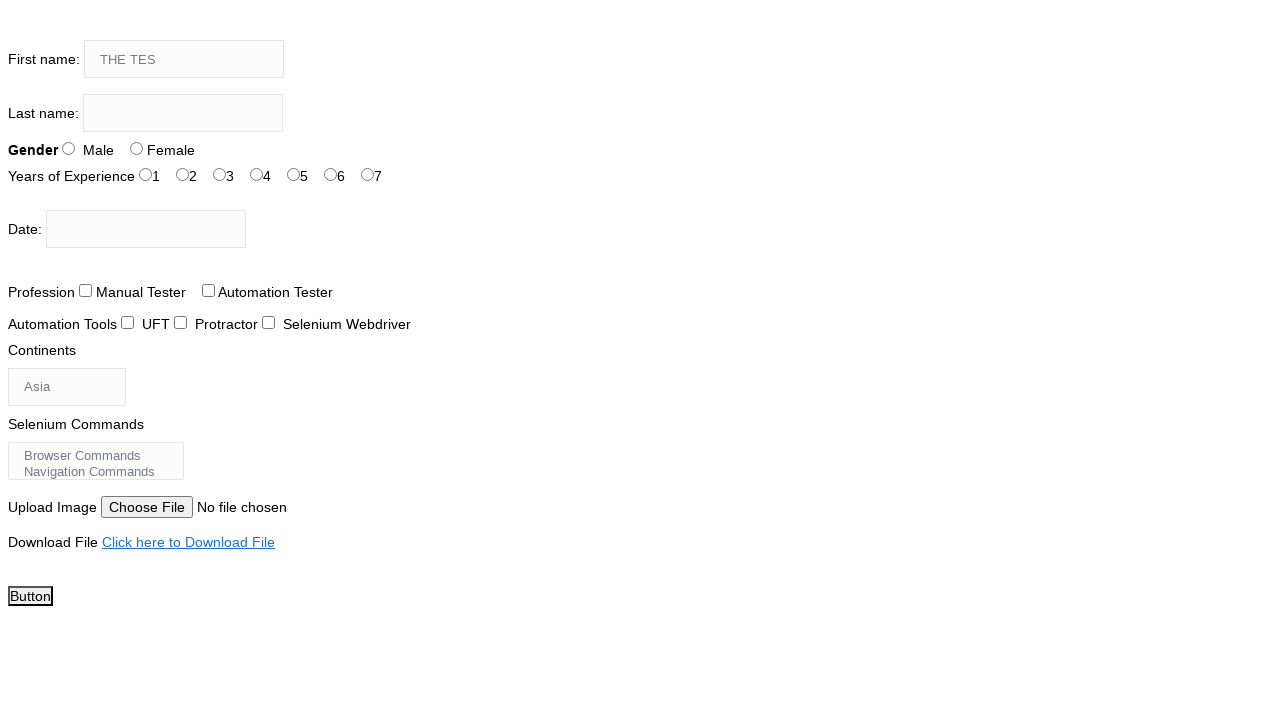

Pressed Shift+T in first name field on input[name='firstname']
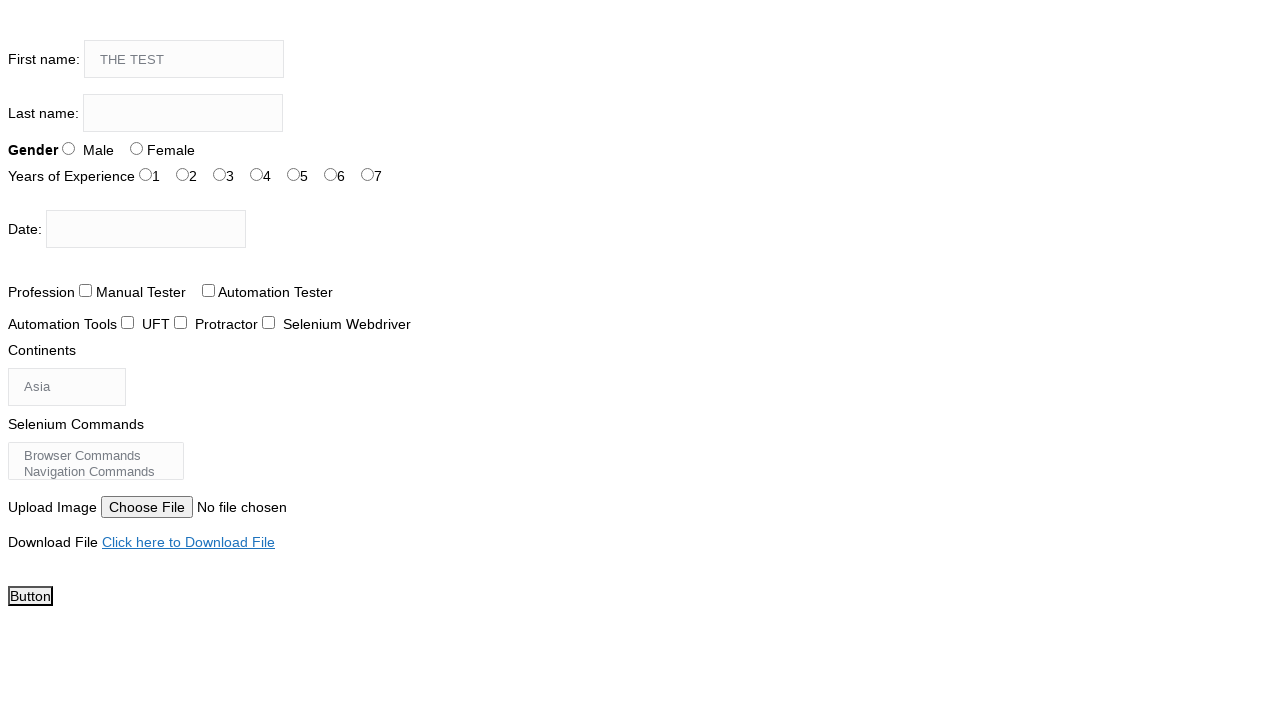

Pressed Shift+I in first name field on input[name='firstname']
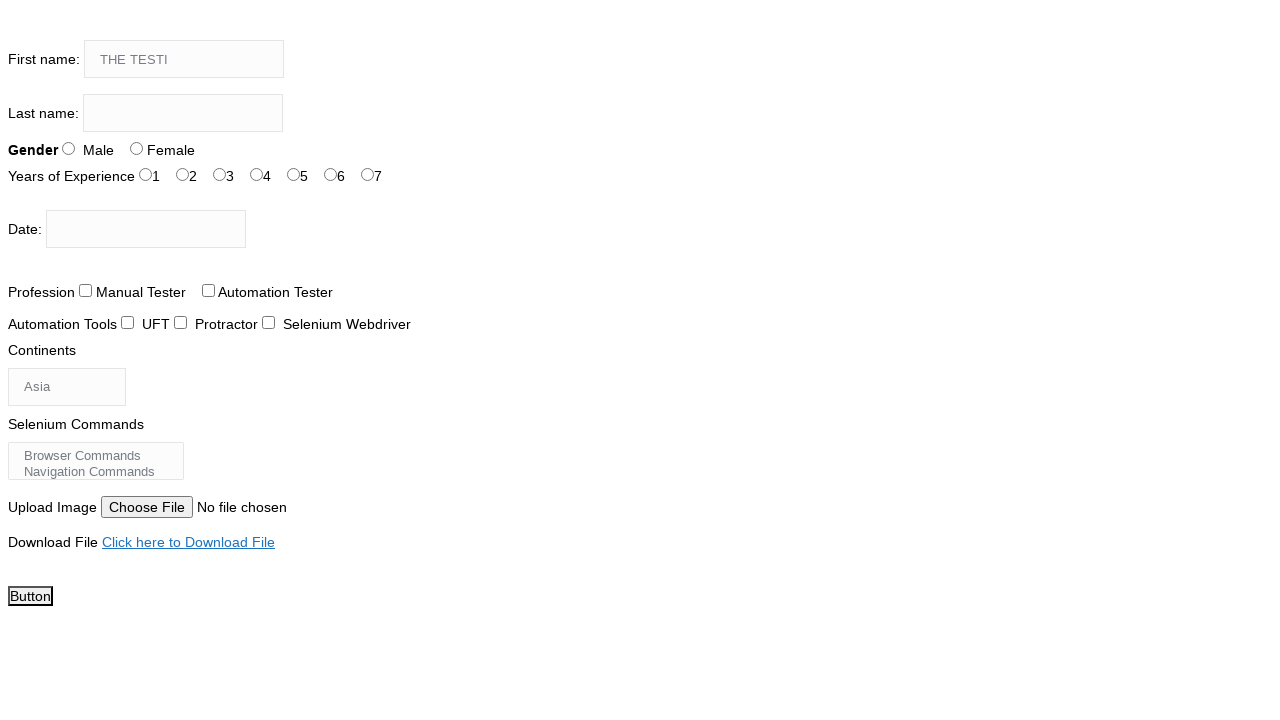

Pressed Shift+N in first name field on input[name='firstname']
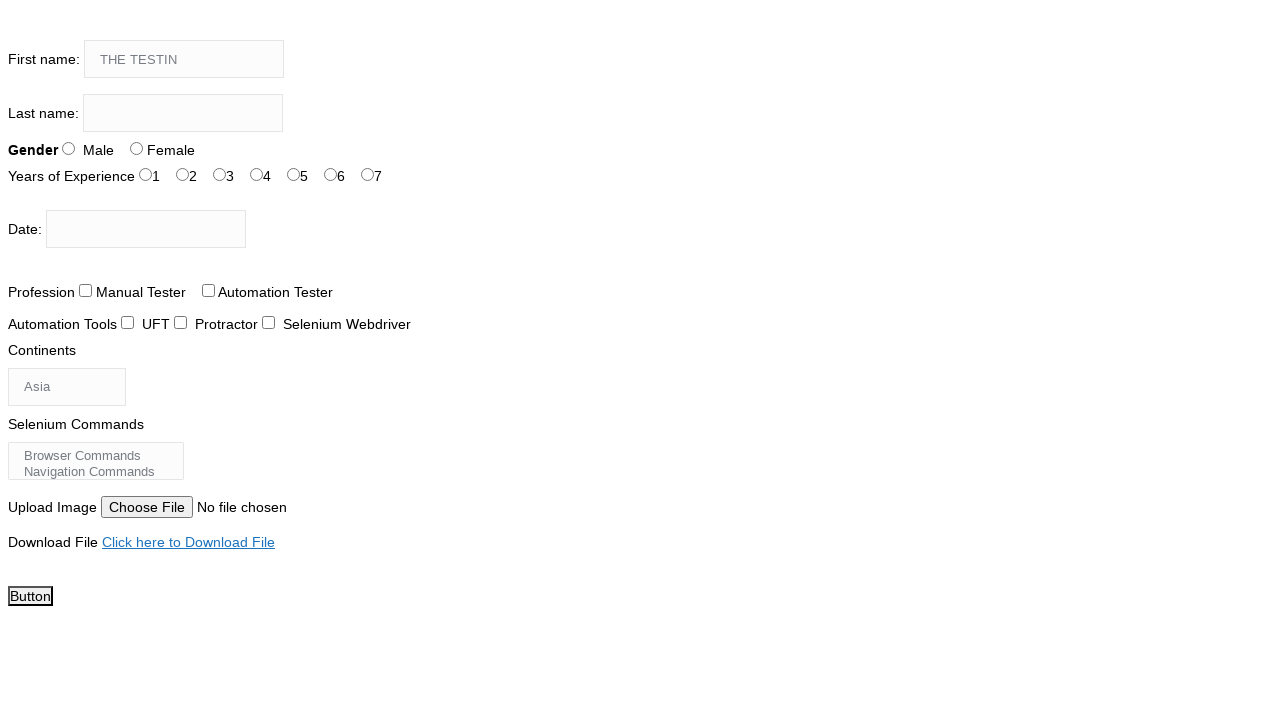

Pressed Shift+G in first name field on input[name='firstname']
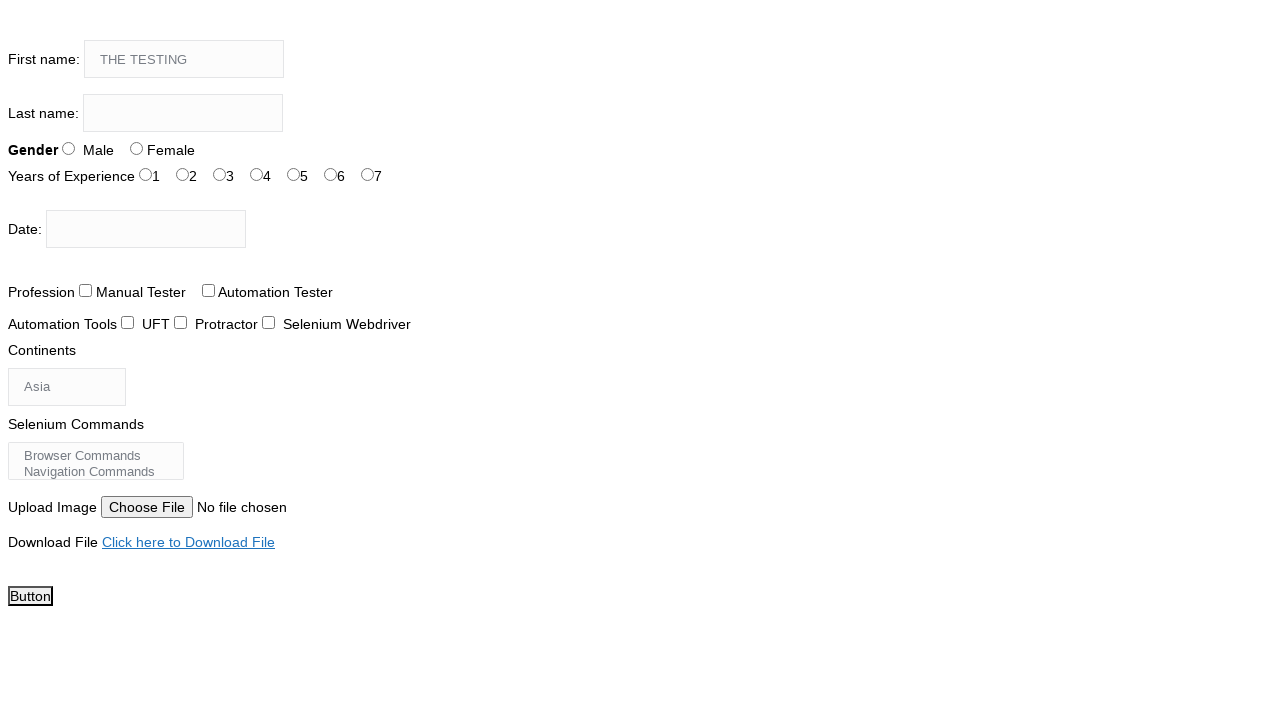

Pressed Shift+Space in first name field on input[name='firstname']
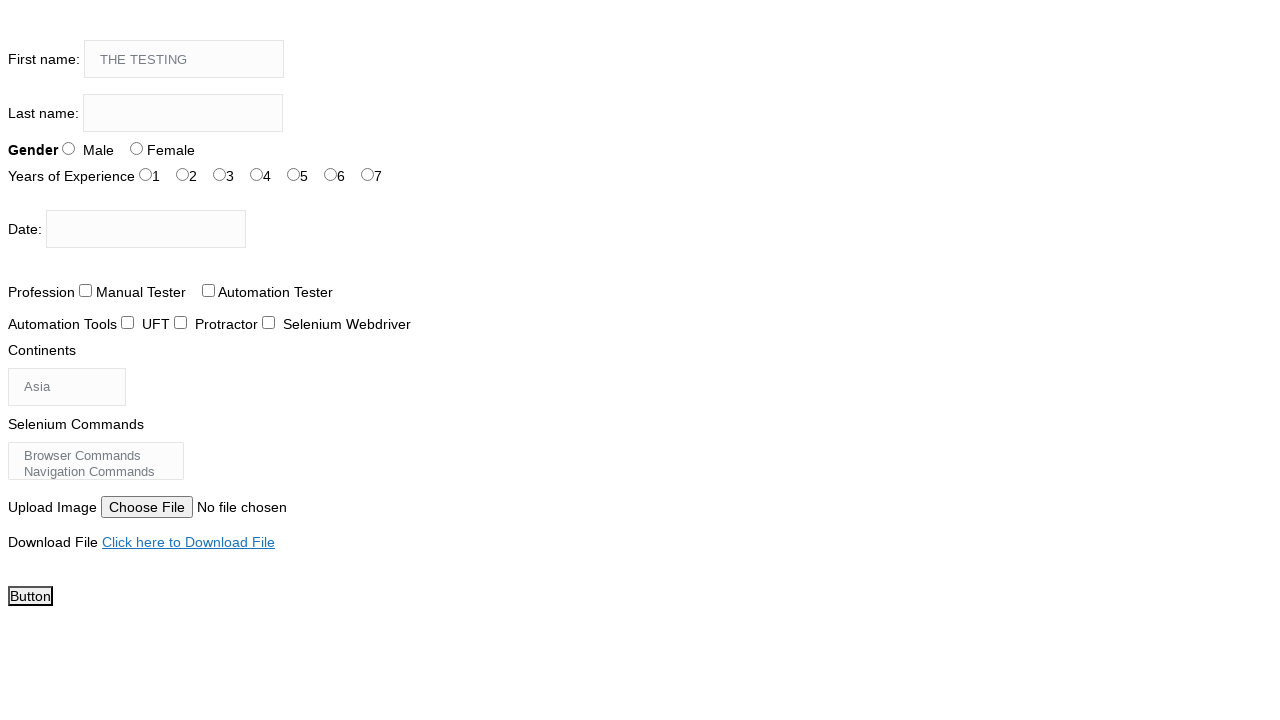

Pressed Shift+A in first name field on input[name='firstname']
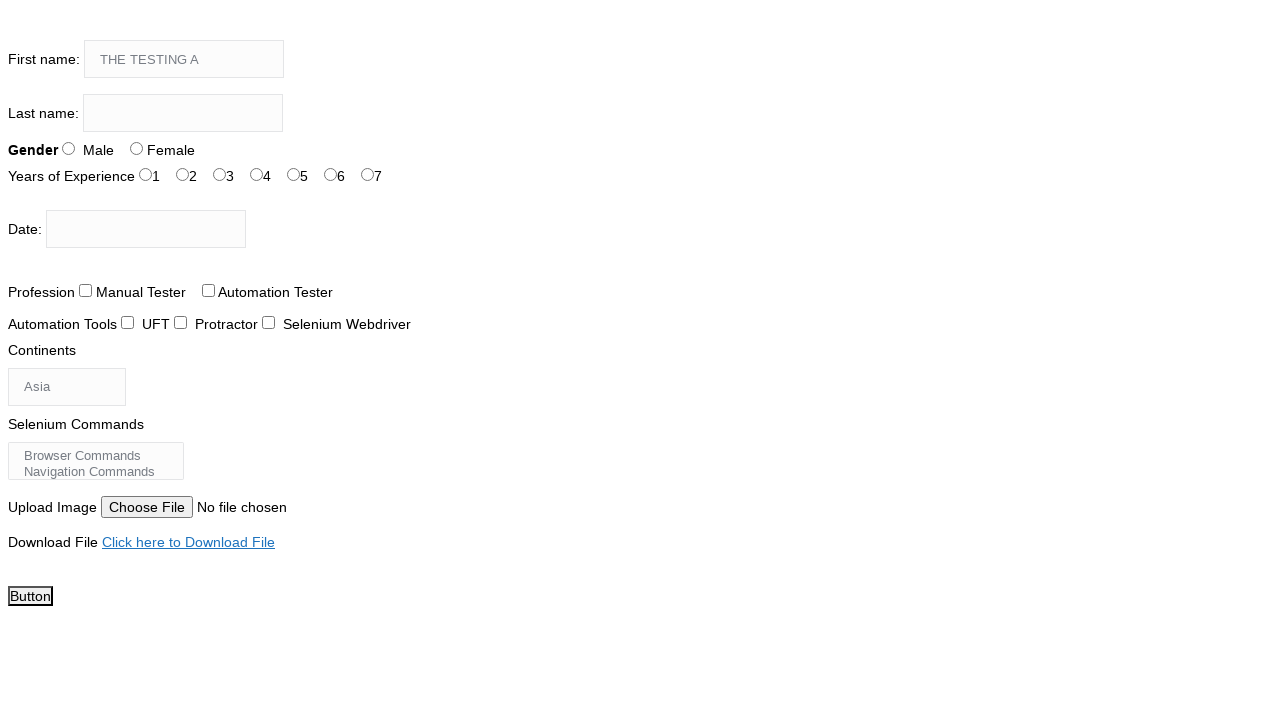

Pressed Shift+C in first name field on input[name='firstname']
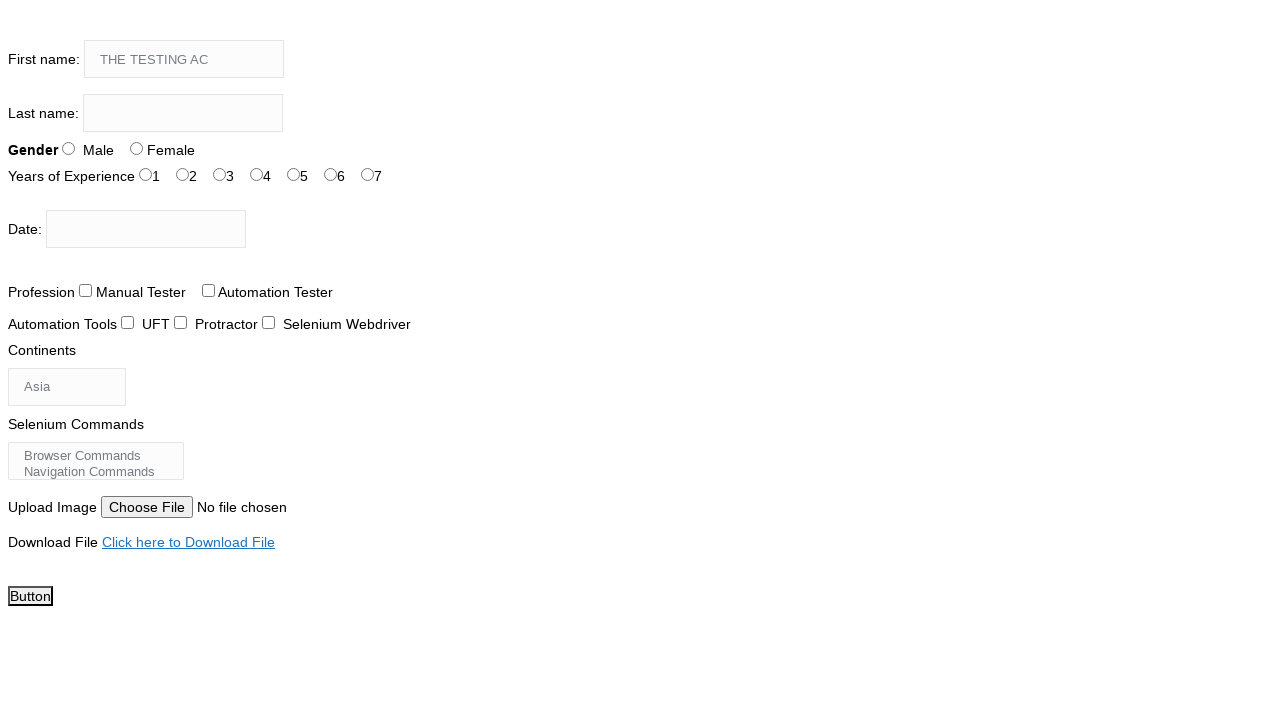

Pressed Shift+A in first name field on input[name='firstname']
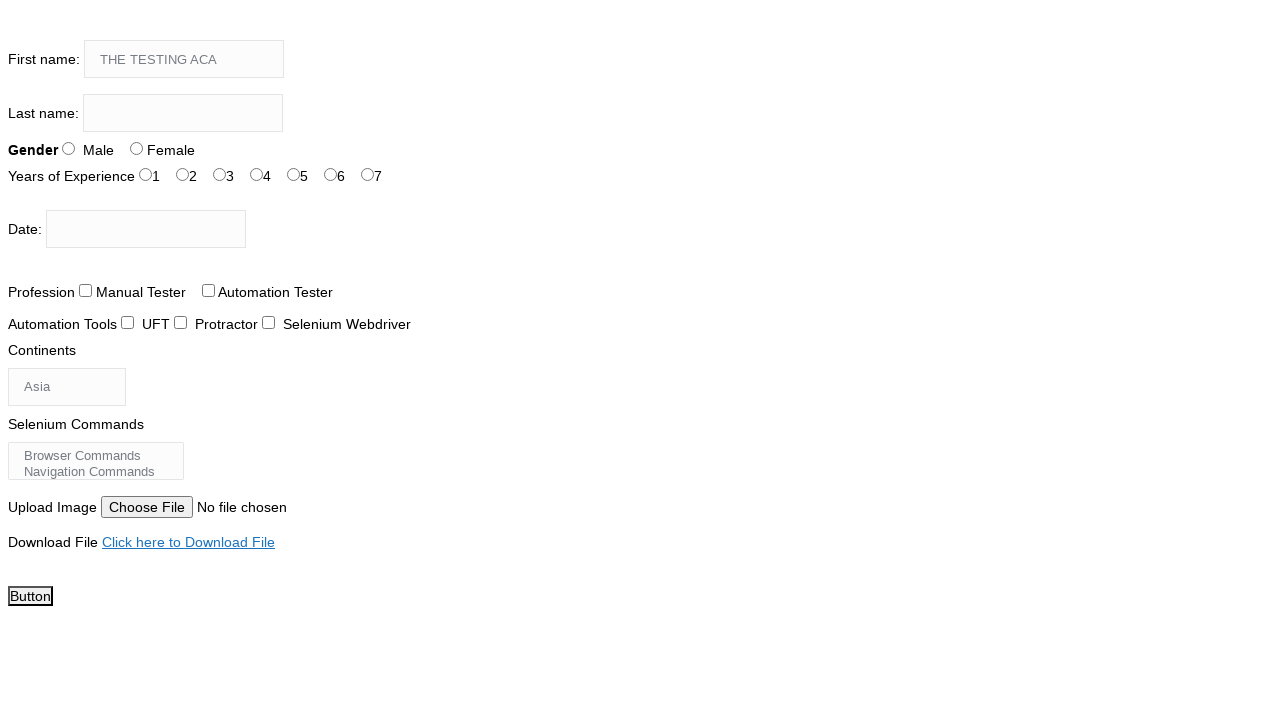

Pressed Shift+D in first name field on input[name='firstname']
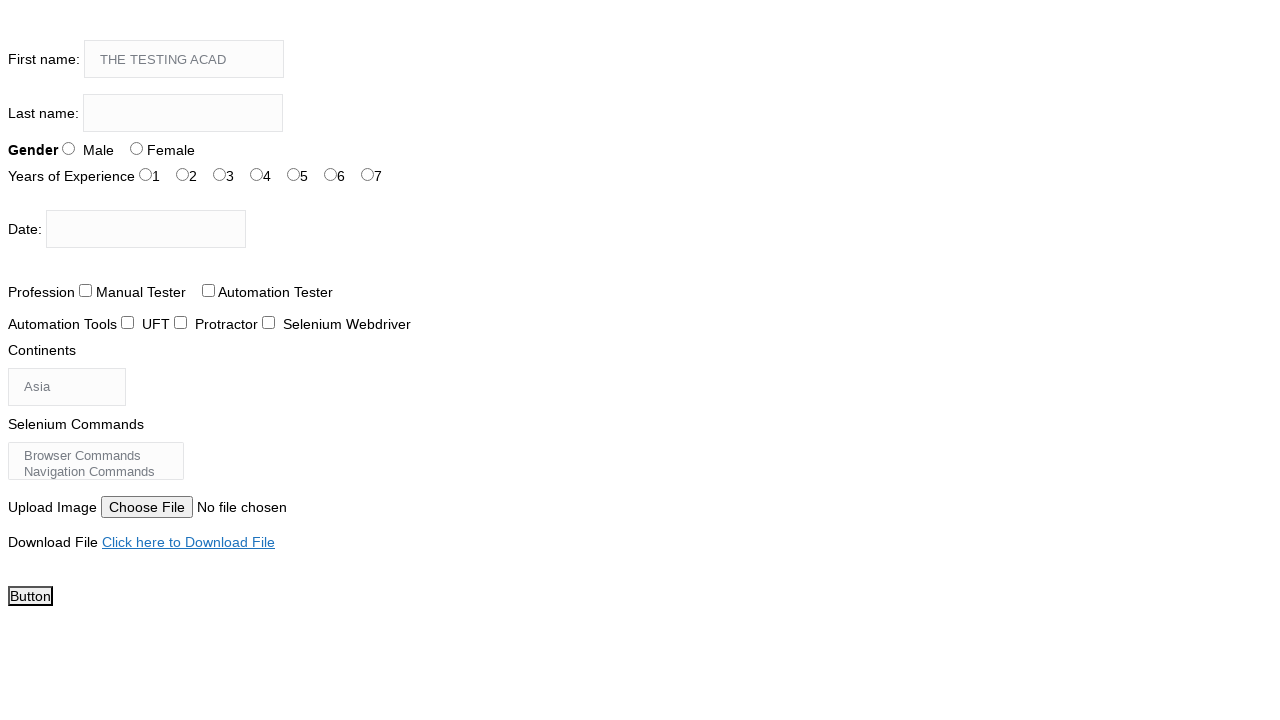

Pressed Shift+E in first name field on input[name='firstname']
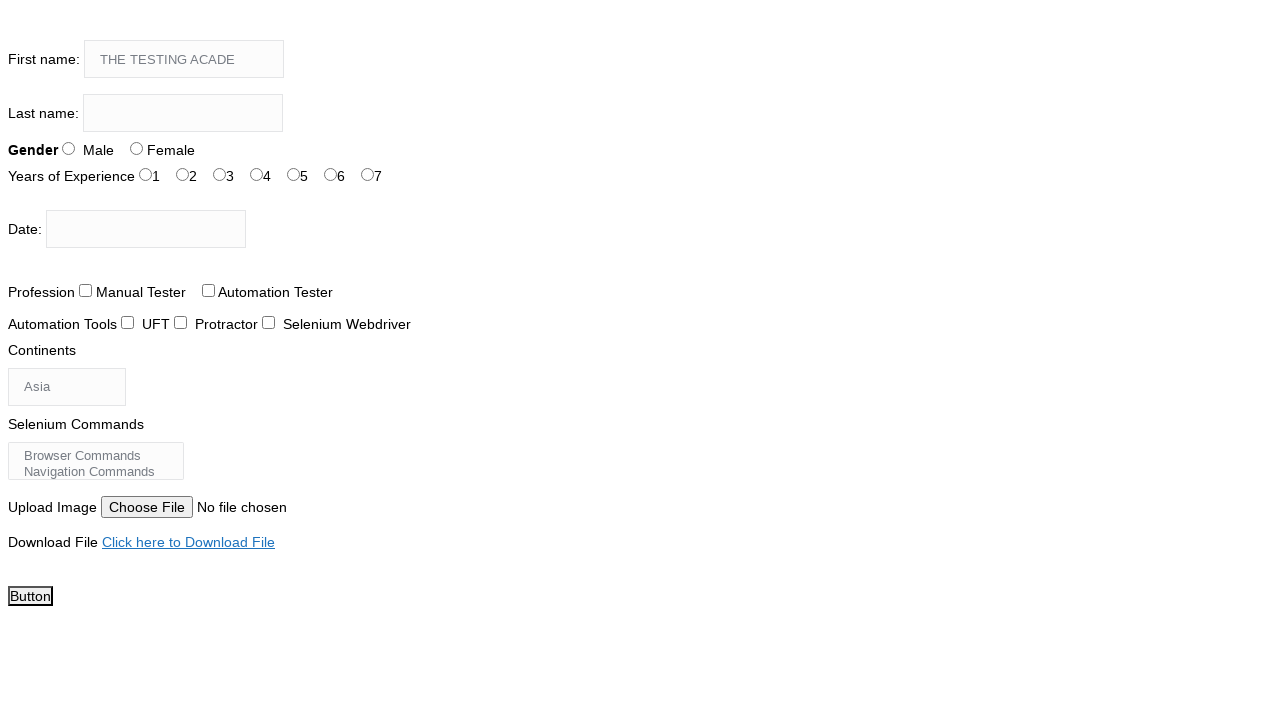

Pressed Shift+M in first name field on input[name='firstname']
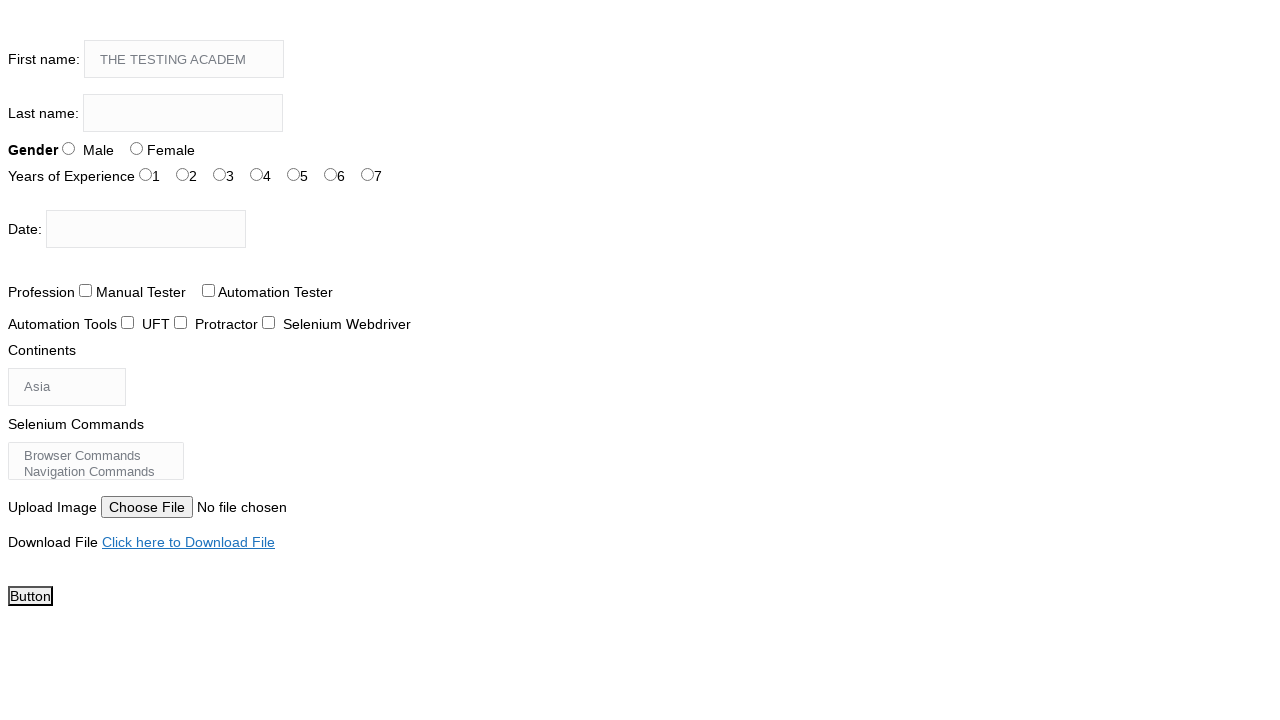

Pressed Shift+Y in first name field on input[name='firstname']
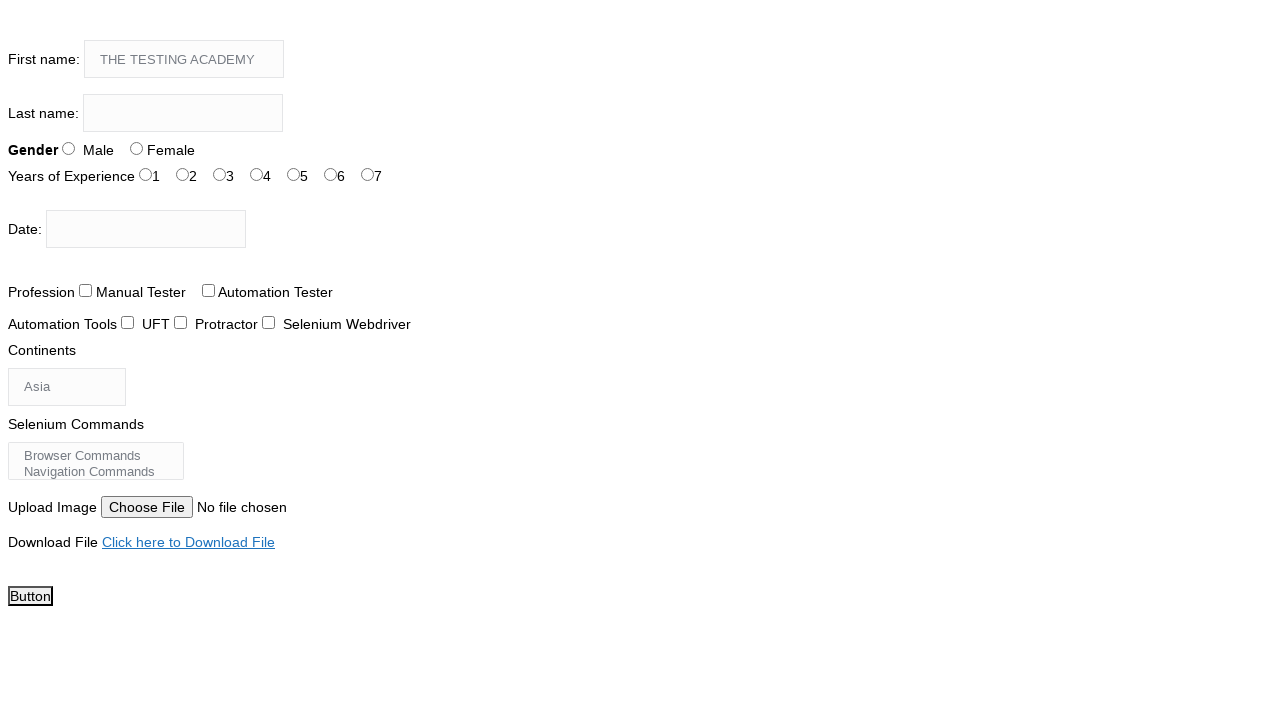

Filled first name field with 'THE TESTING ACADEMY' on input[name='firstname']
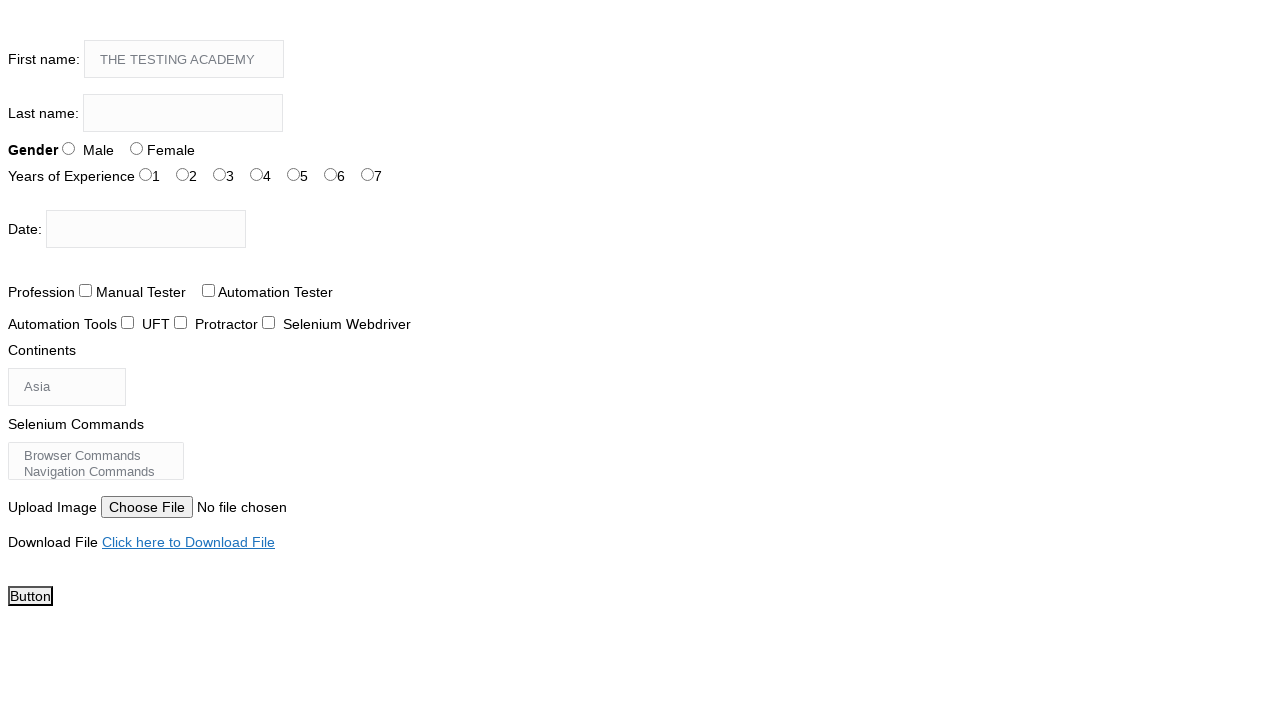

Navigated to single text input page at https://awesomeqa.com/selenium/single_text_input.html
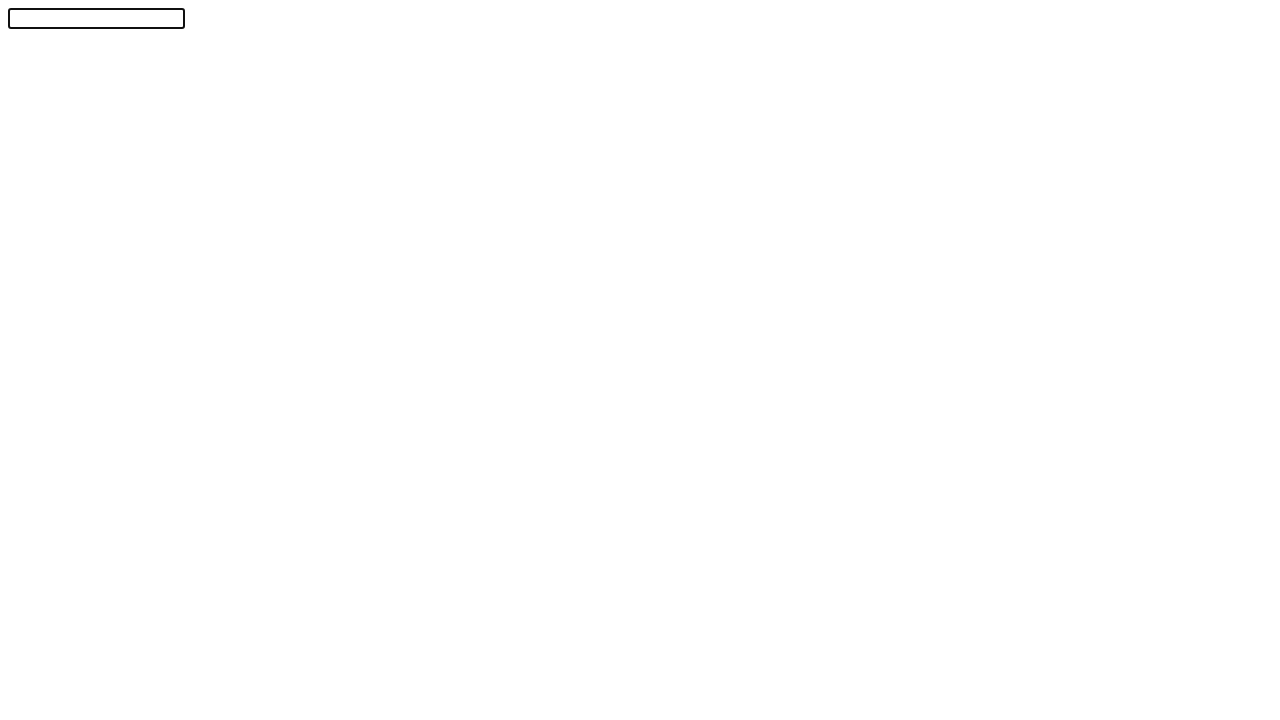

Filled first input field with 'Selenium' on input >> nth=0
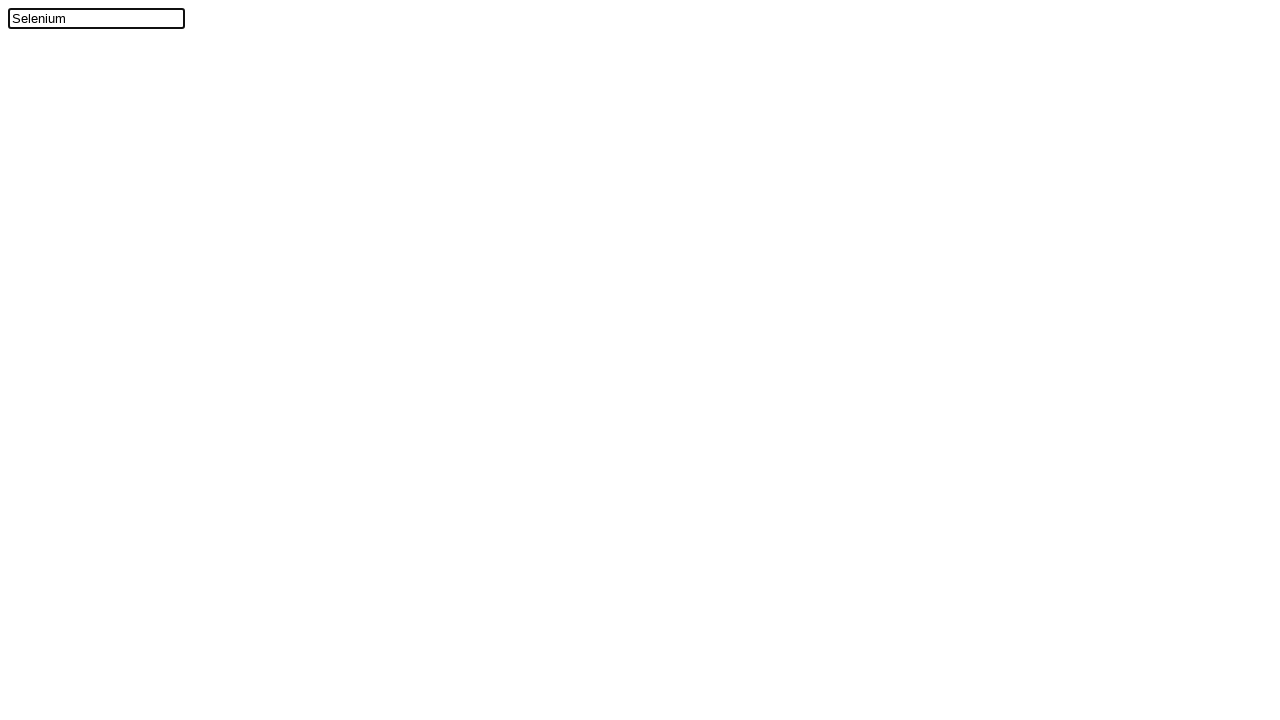

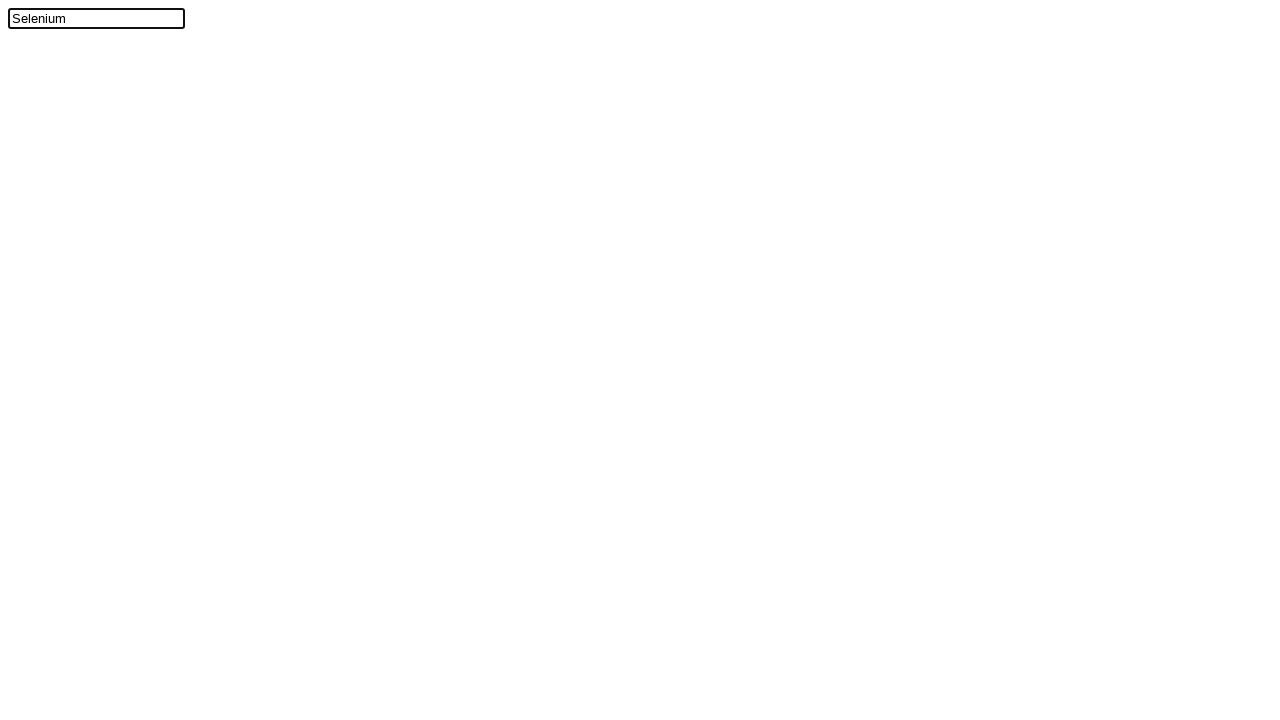